Tests the TodoMVC application by adding multiple todo items to the list and verifying each item appears correctly

Starting URL: https://demo.playwright.dev/todomvc

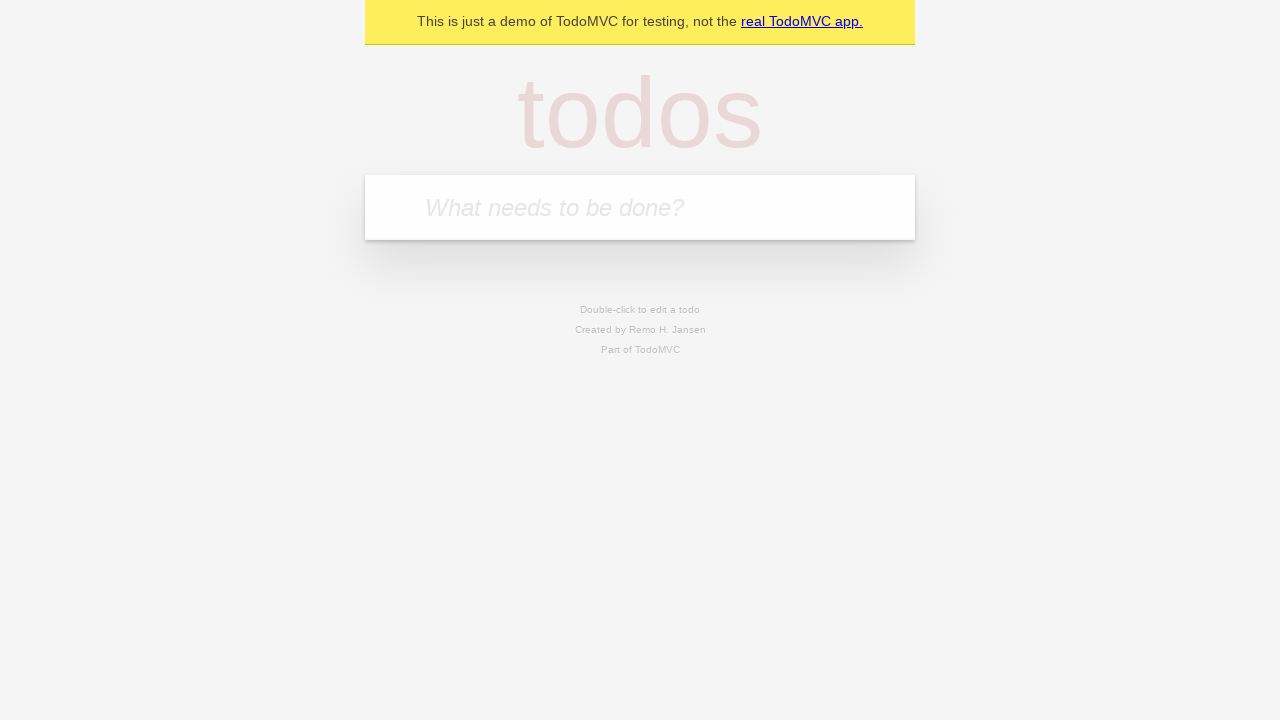

Filled todo input field with 'Patricia Lebsack' on internal:attr=[placeholder="What needs to be done?"i]
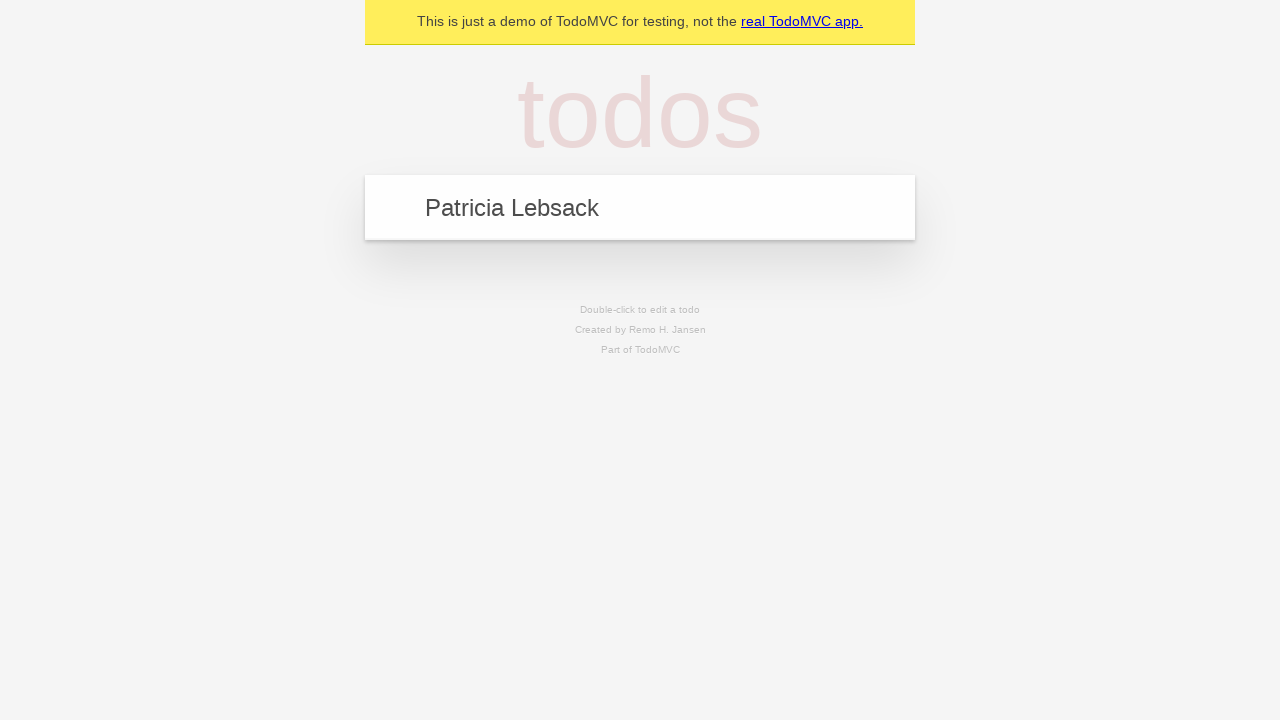

Pressed Enter to add 'Patricia Lebsack' to todo list
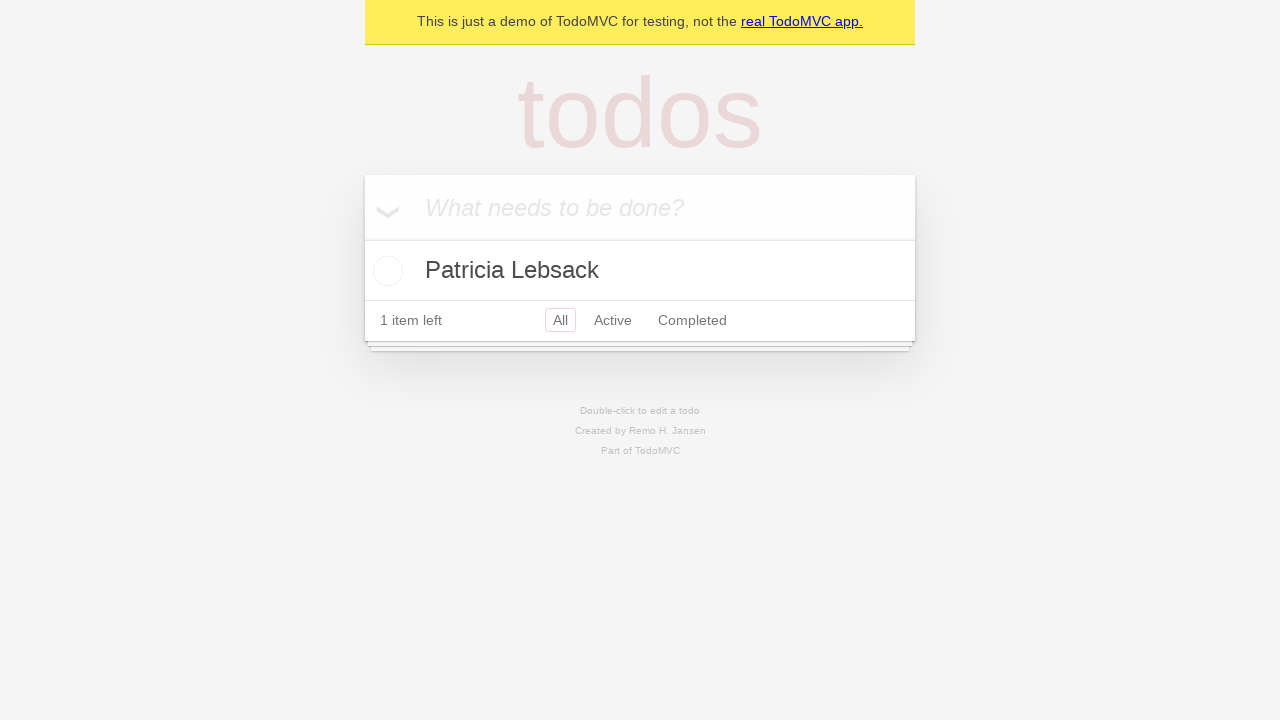

Verified 'Patricia Lebsack' is visible in the todo list
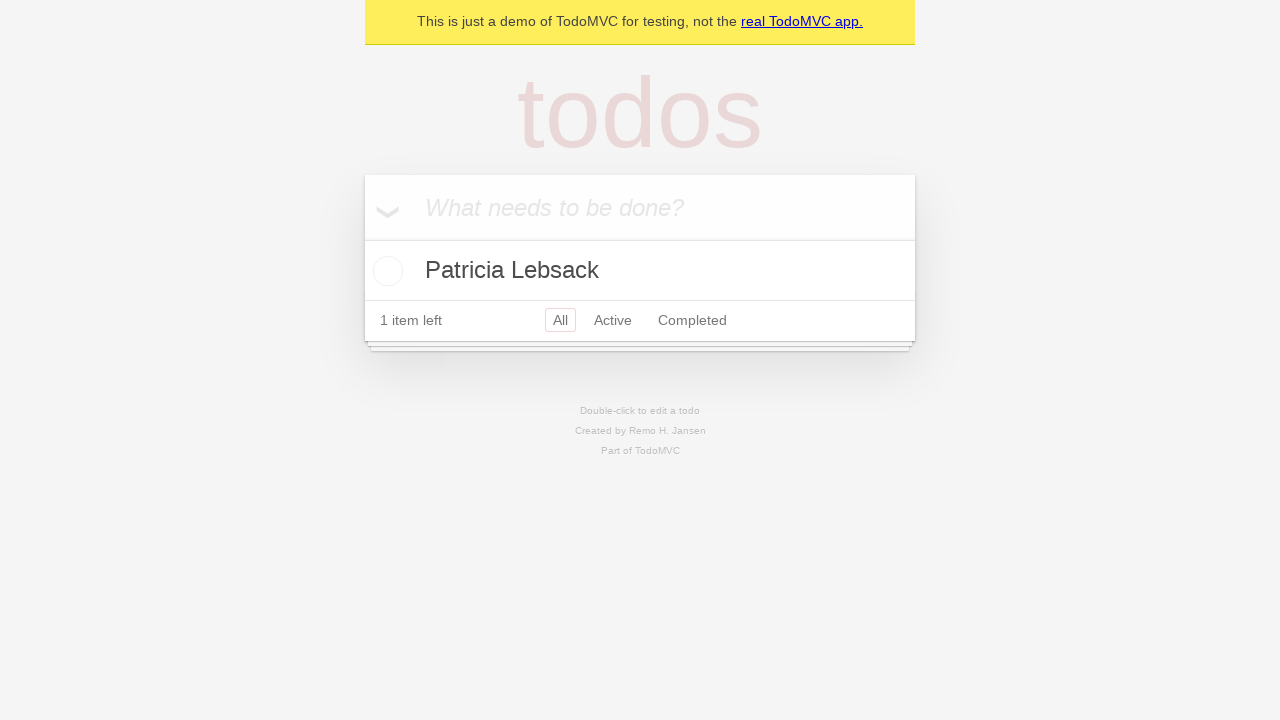

Filled todo input field with 'Kurtis Weissnat' on internal:attr=[placeholder="What needs to be done?"i]
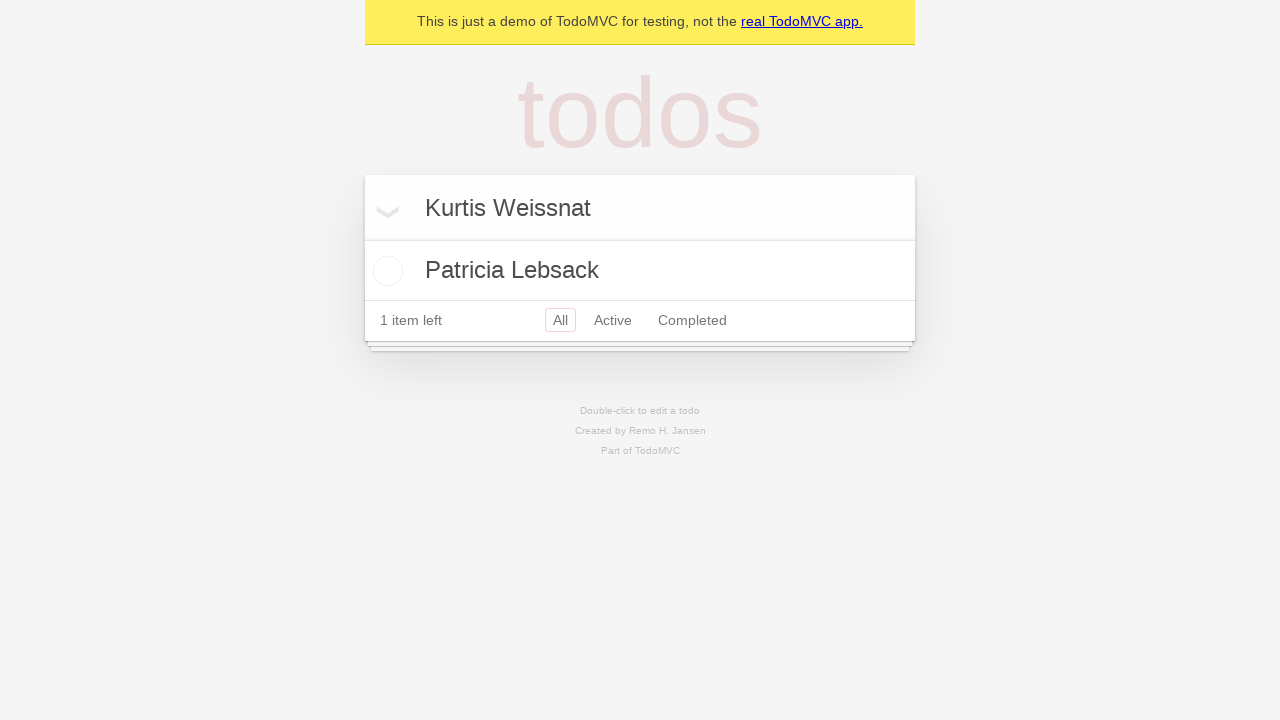

Pressed Enter to add 'Kurtis Weissnat' to todo list
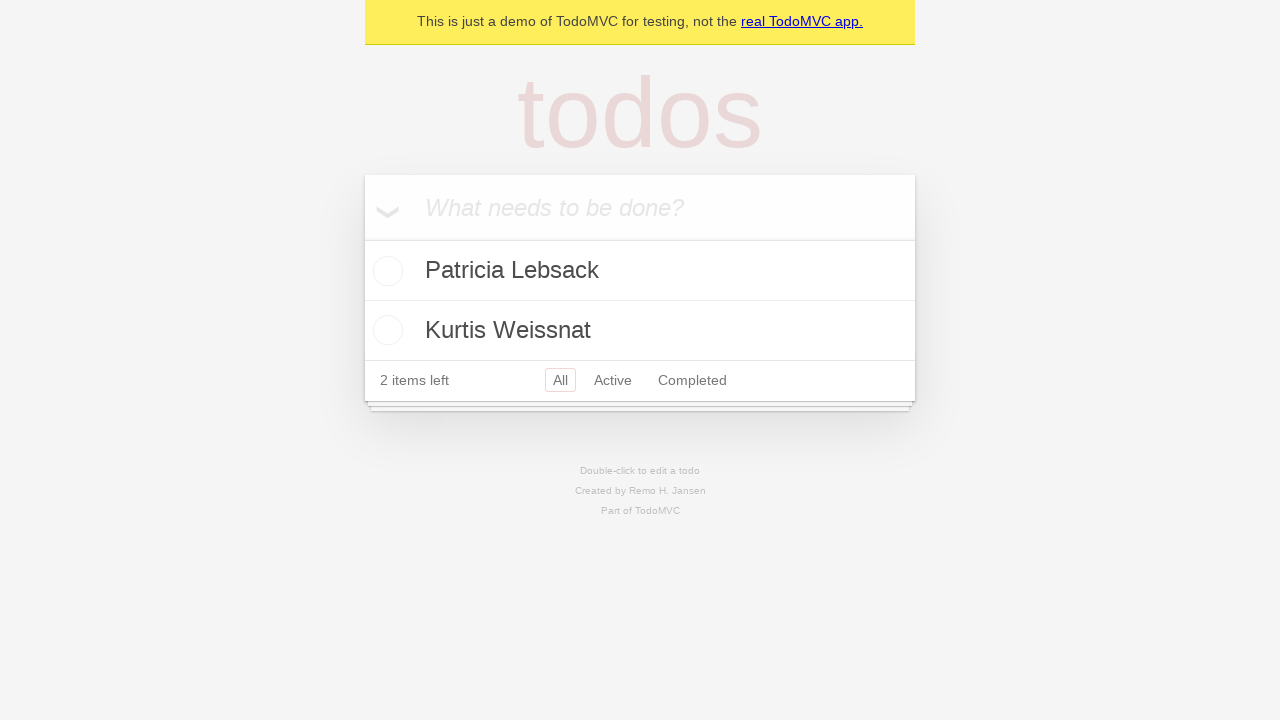

Verified 'Kurtis Weissnat' is visible in the todo list
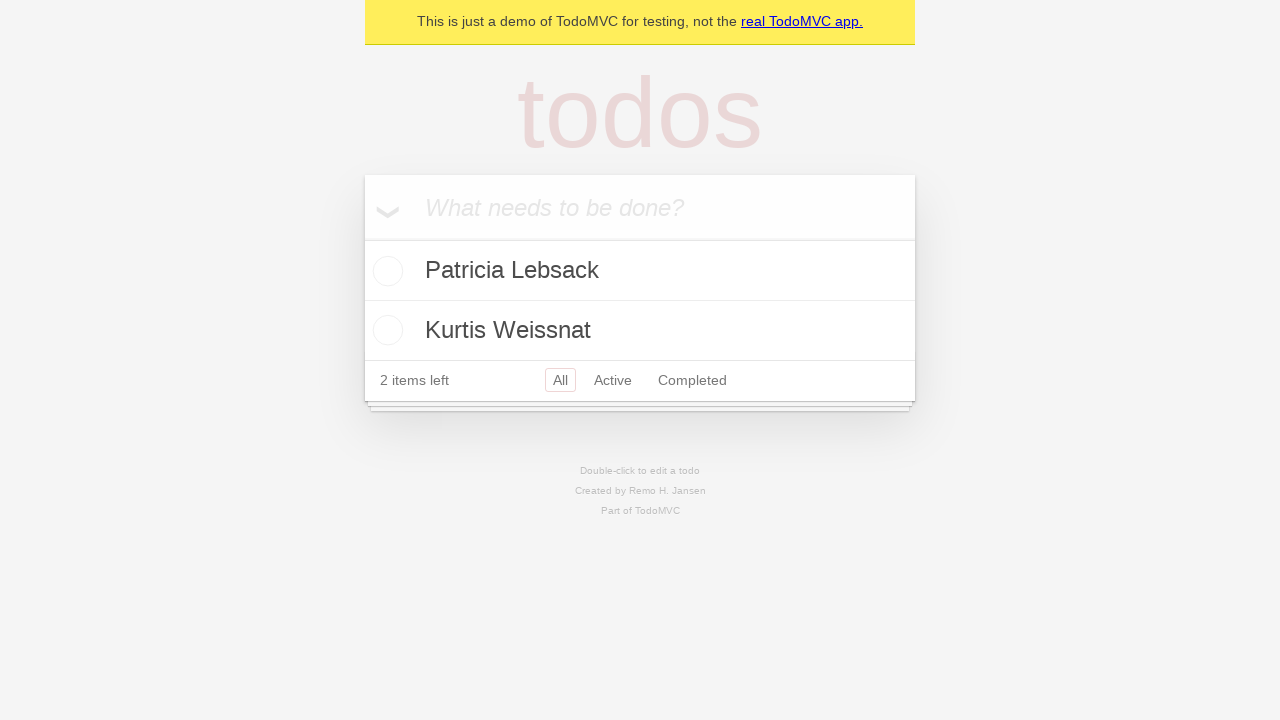

Filled todo input field with 'Chelsey Dietrich' on internal:attr=[placeholder="What needs to be done?"i]
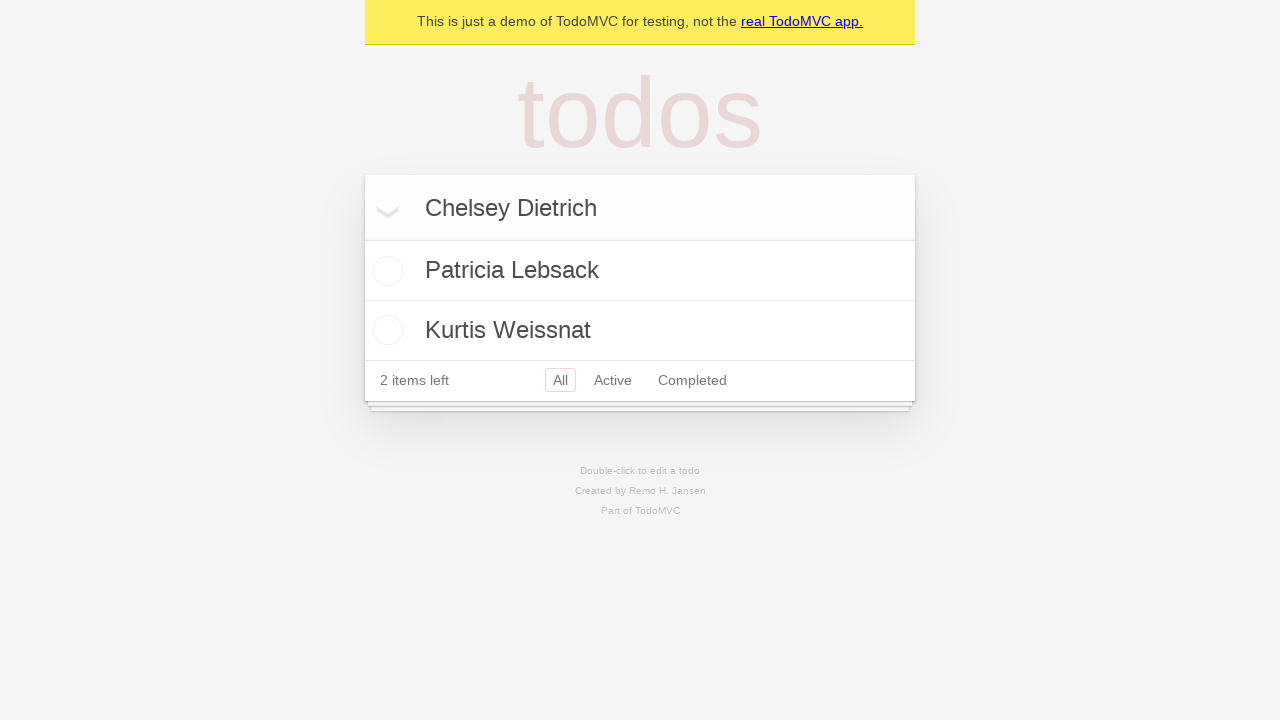

Pressed Enter to add 'Chelsey Dietrich' to todo list
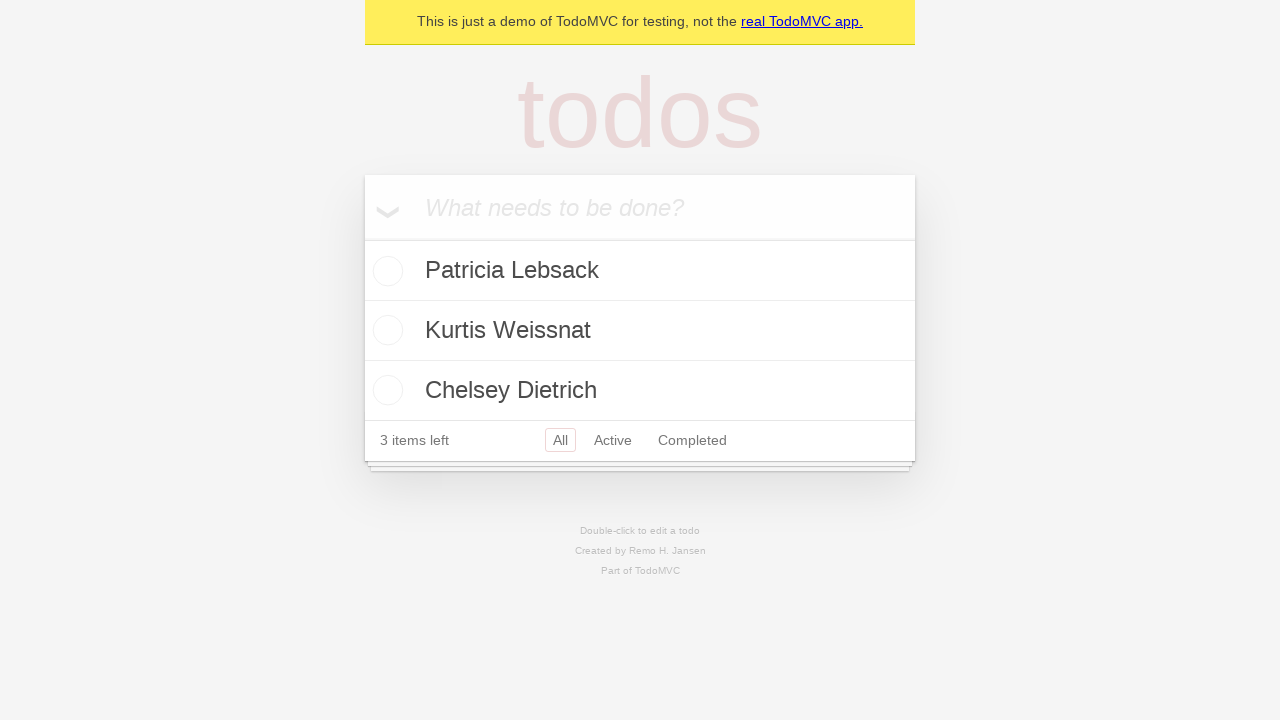

Verified 'Chelsey Dietrich' is visible in the todo list
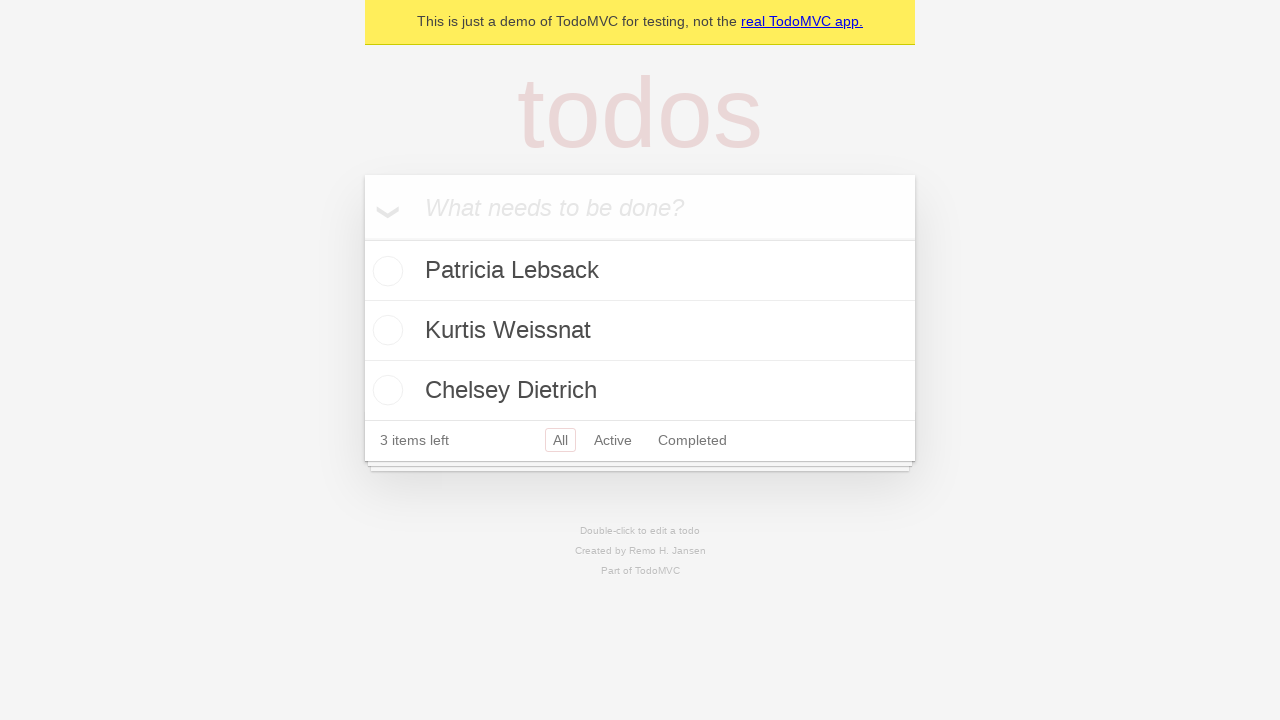

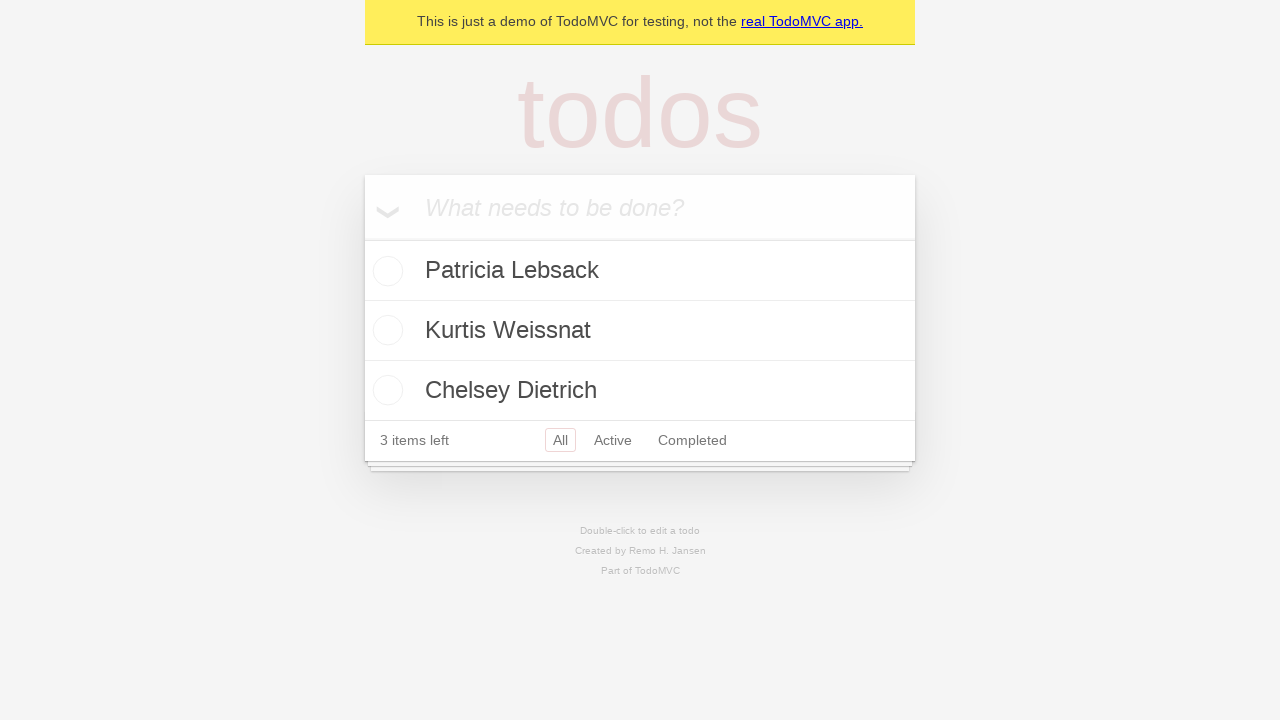